Tests the forgot password functionality by navigating to the login page and clicking the forgot password button

Starting URL: https://app.vwo.com/#/login

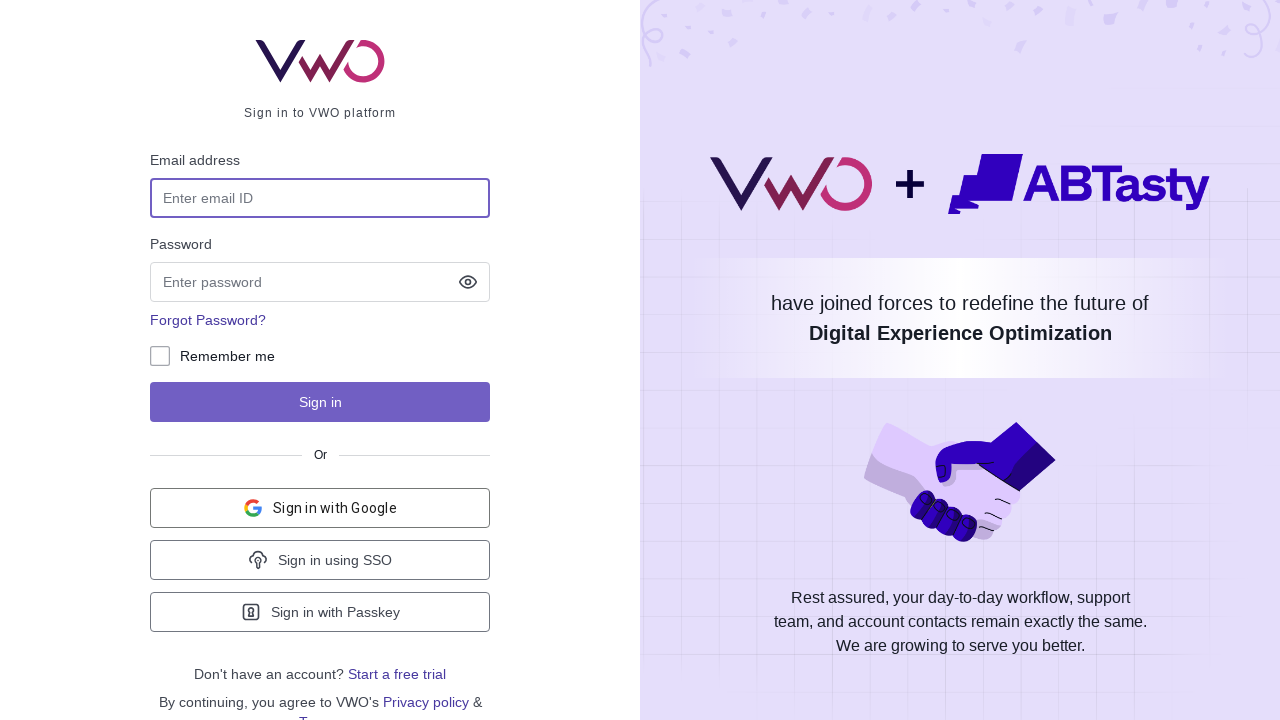

Clicked the forgot password button at (208, 320) on xpath=//*[@id='js-login-form']/ul/li[3]/button
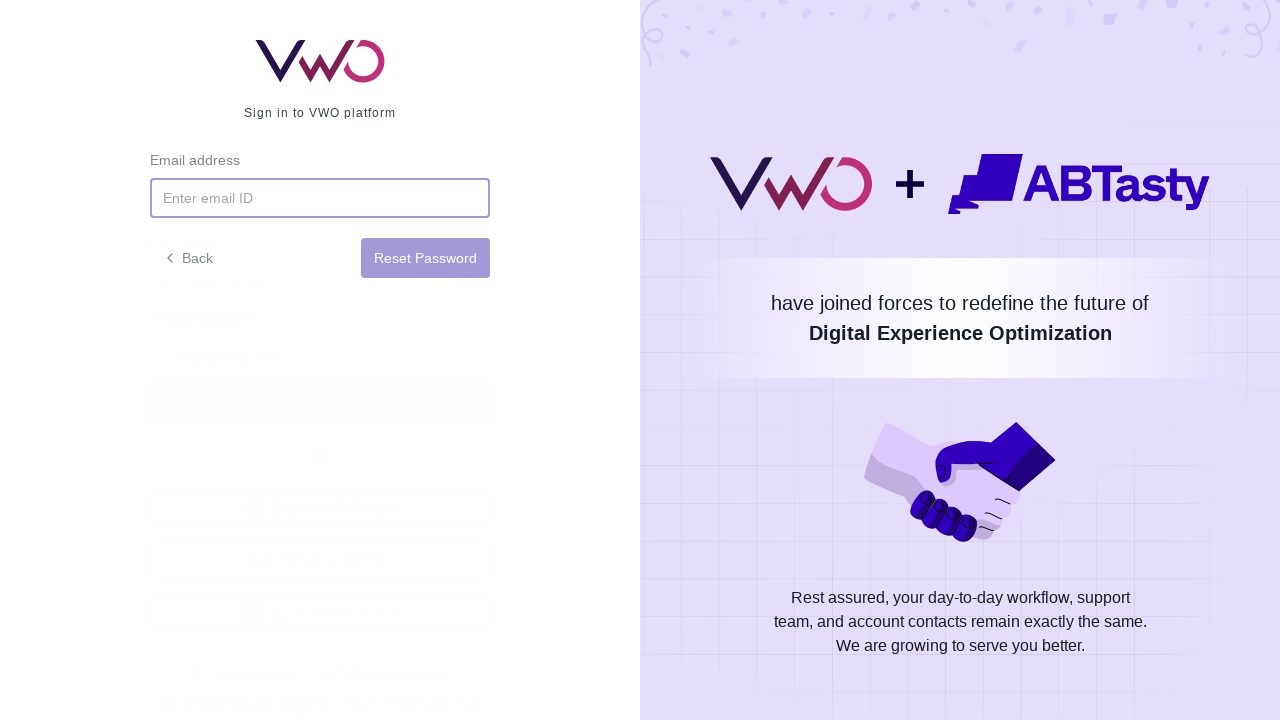

Waited for the forgot password form/page to load
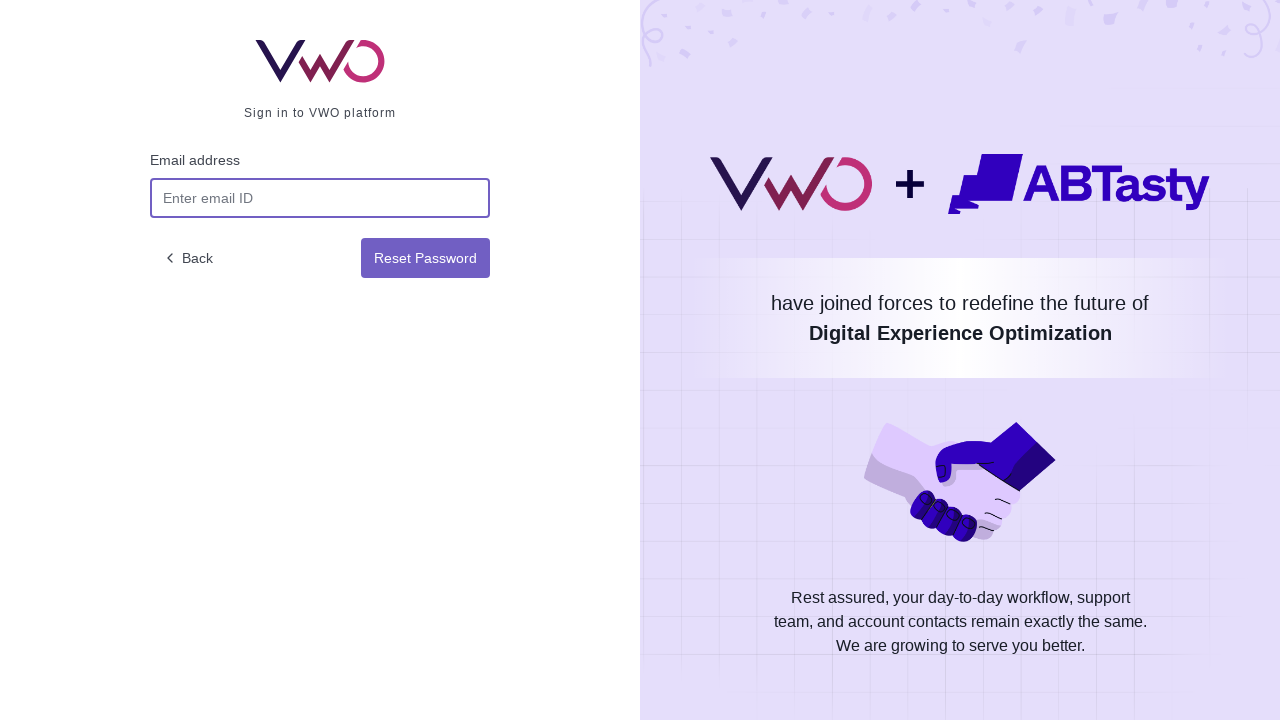

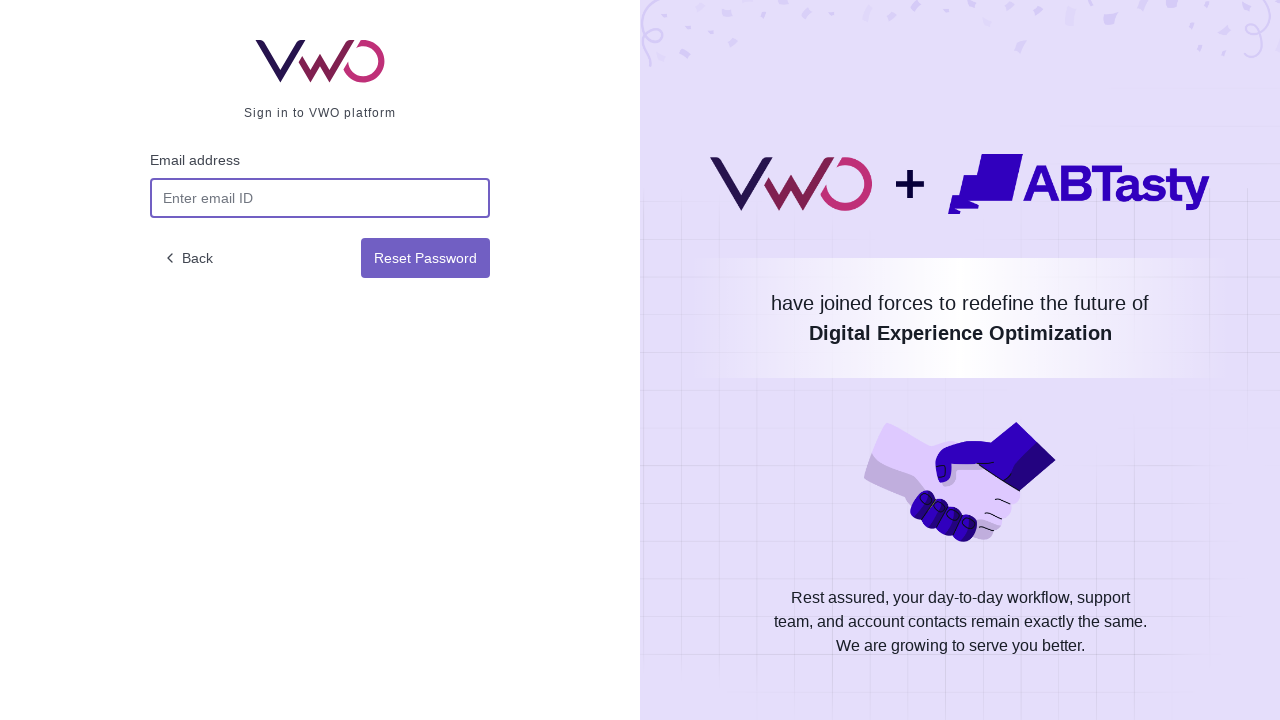